Tests login form validation by entering only a username without a password and verifying the password required error message is displayed

Starting URL: https://www.saucedemo.com/

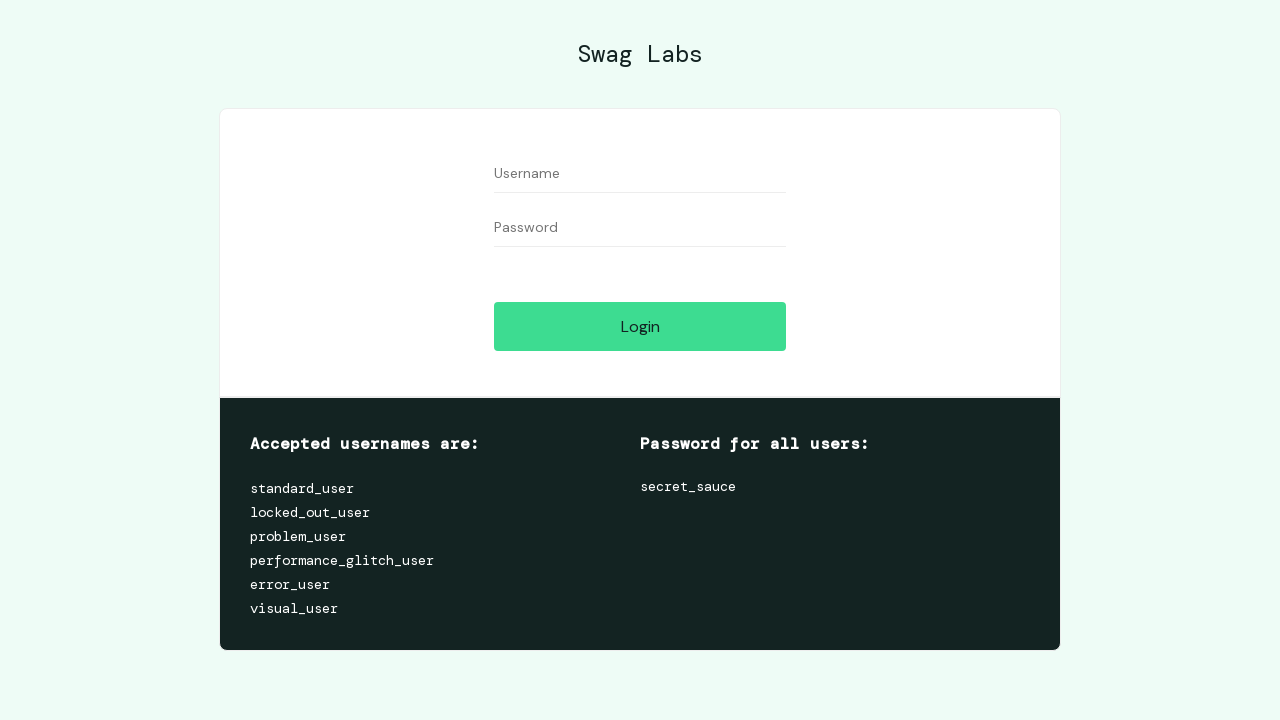

Filled username field with 'standard_user' on input[data-test='username']
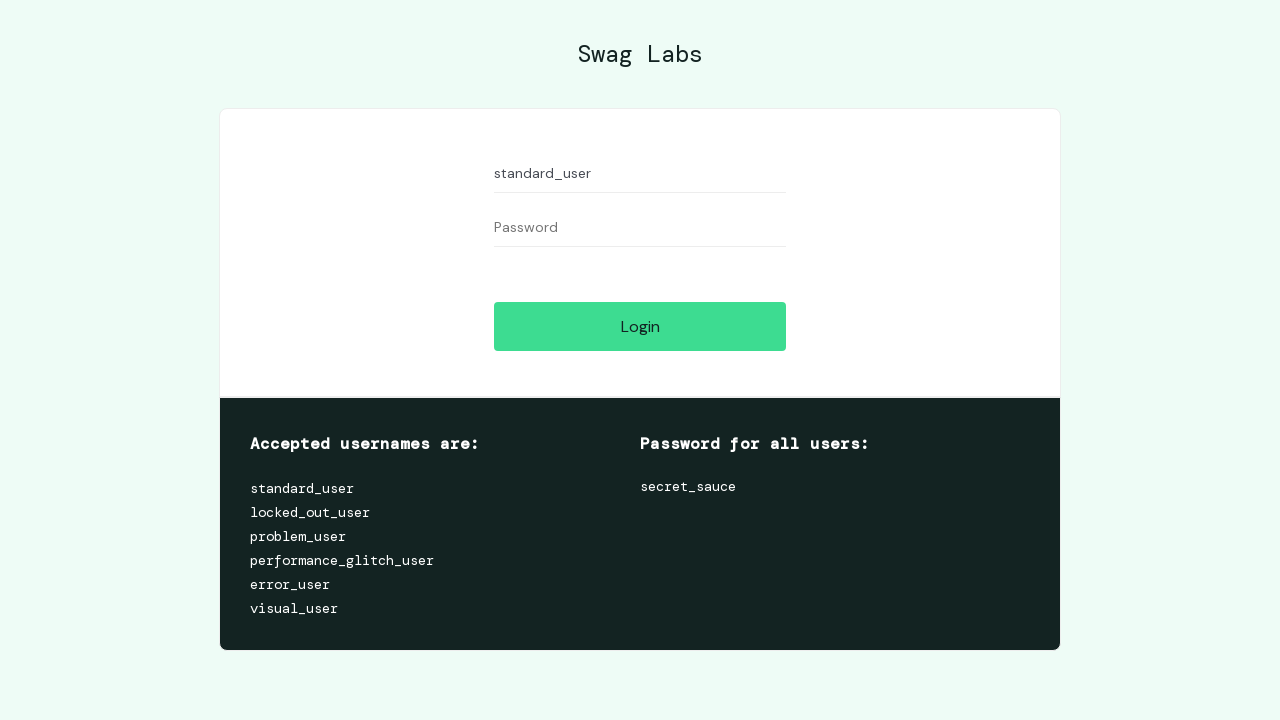

Clicked login button without entering password at (640, 326) on input[data-test='login-button']
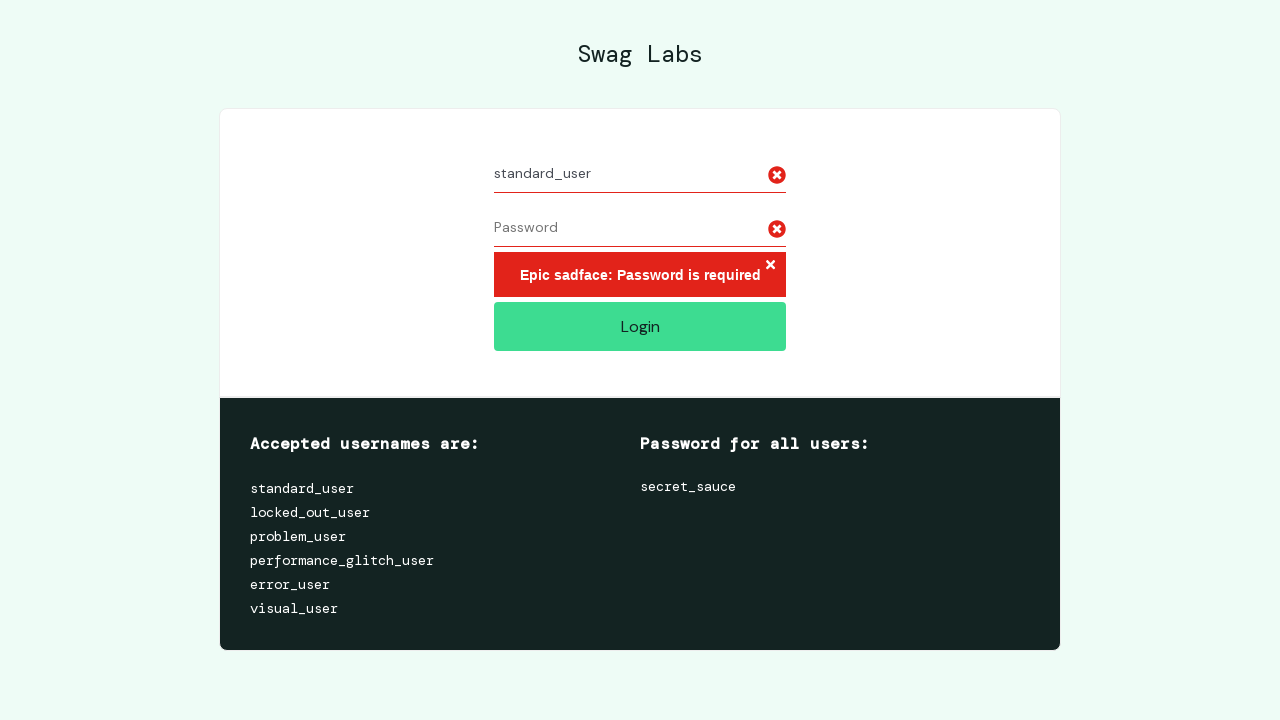

Password required error message displayed
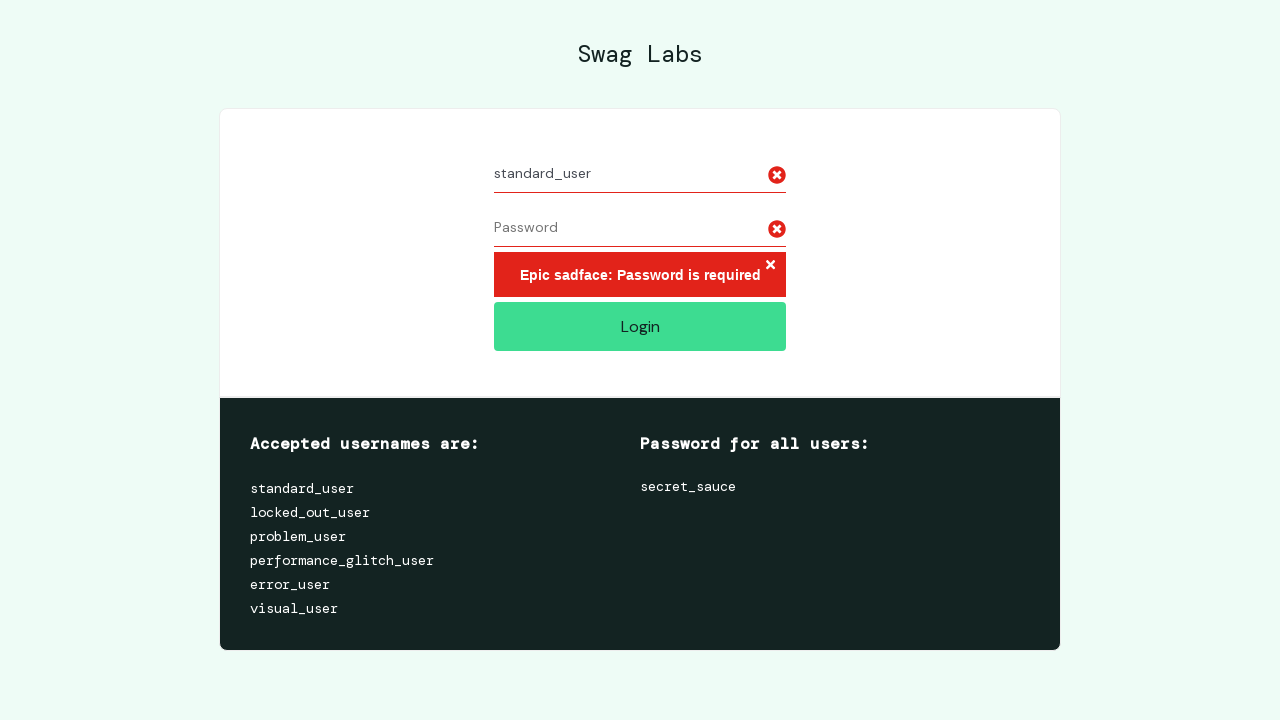

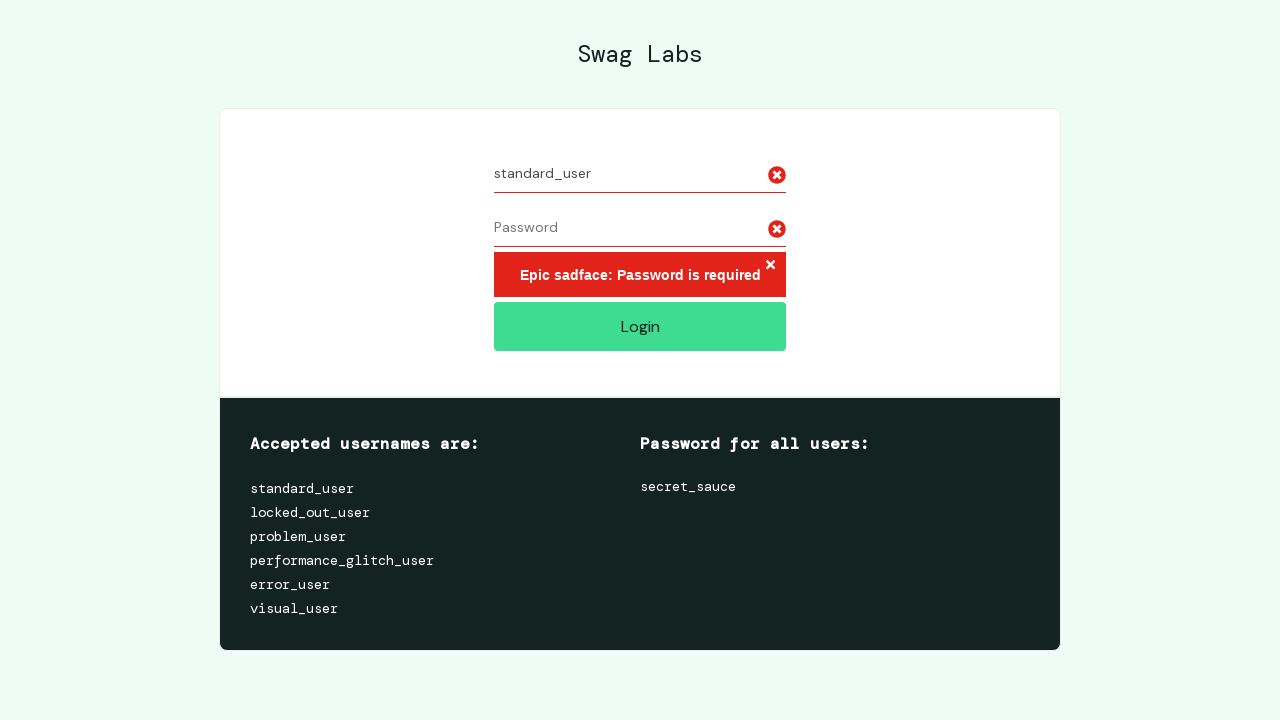